Tests e-commerce functionality by searching for "Phone" products, selecting a product from the results, and clicking the "Buy Now" button to add it to cart.

Starting URL: https://ecommerce-playground.lambdatest.io/

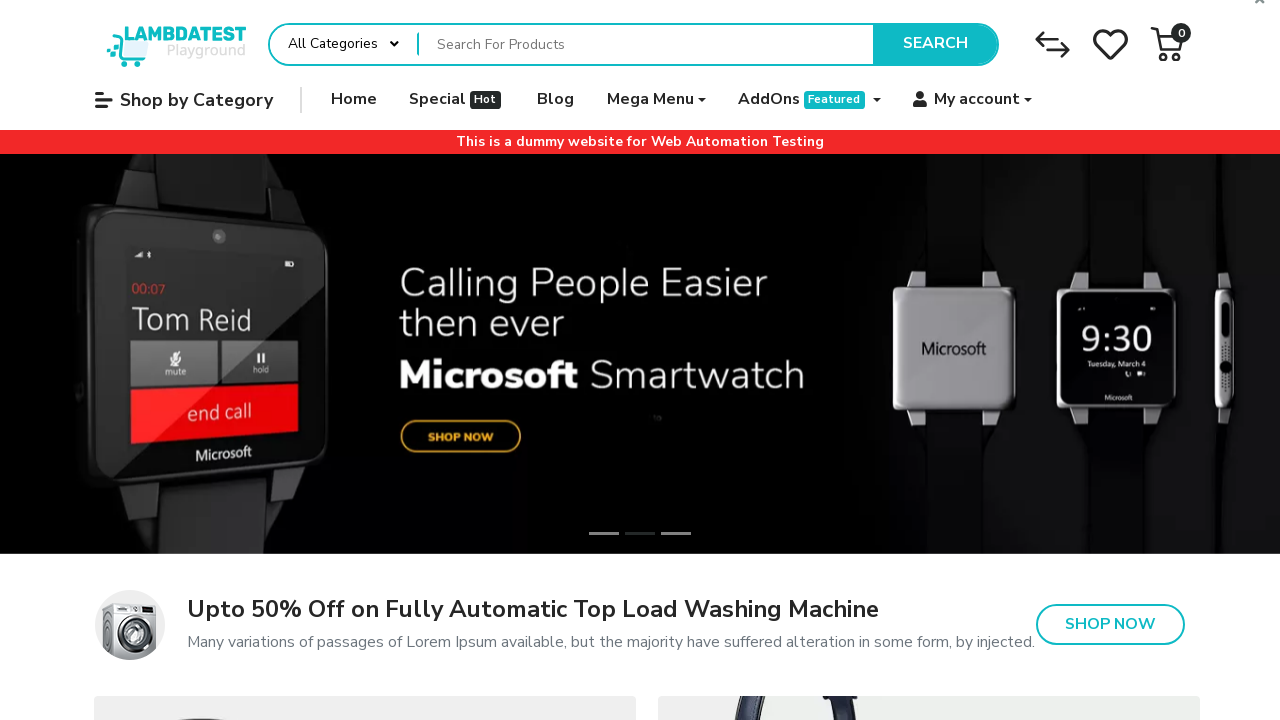

Verified page title contains 'Your Store'
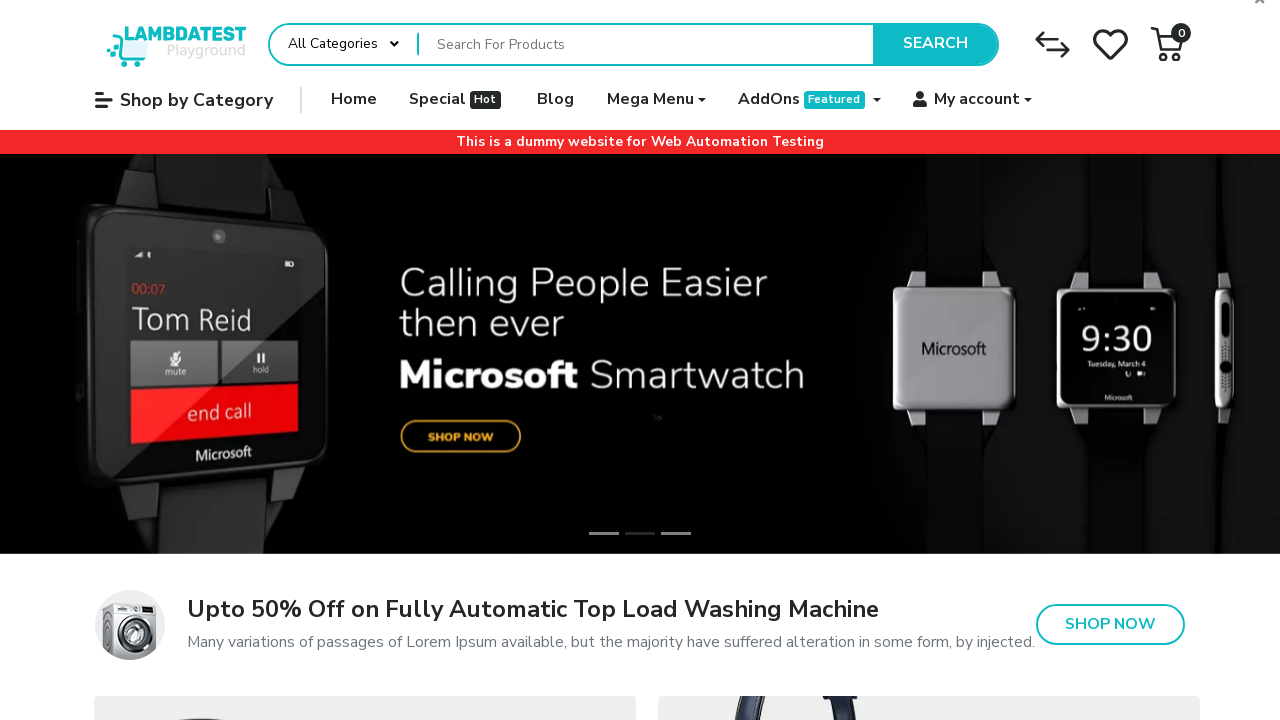

Clicked on search input field at (646, 44) on internal:attr=[placeholder="Search For Products"i] >> nth=0
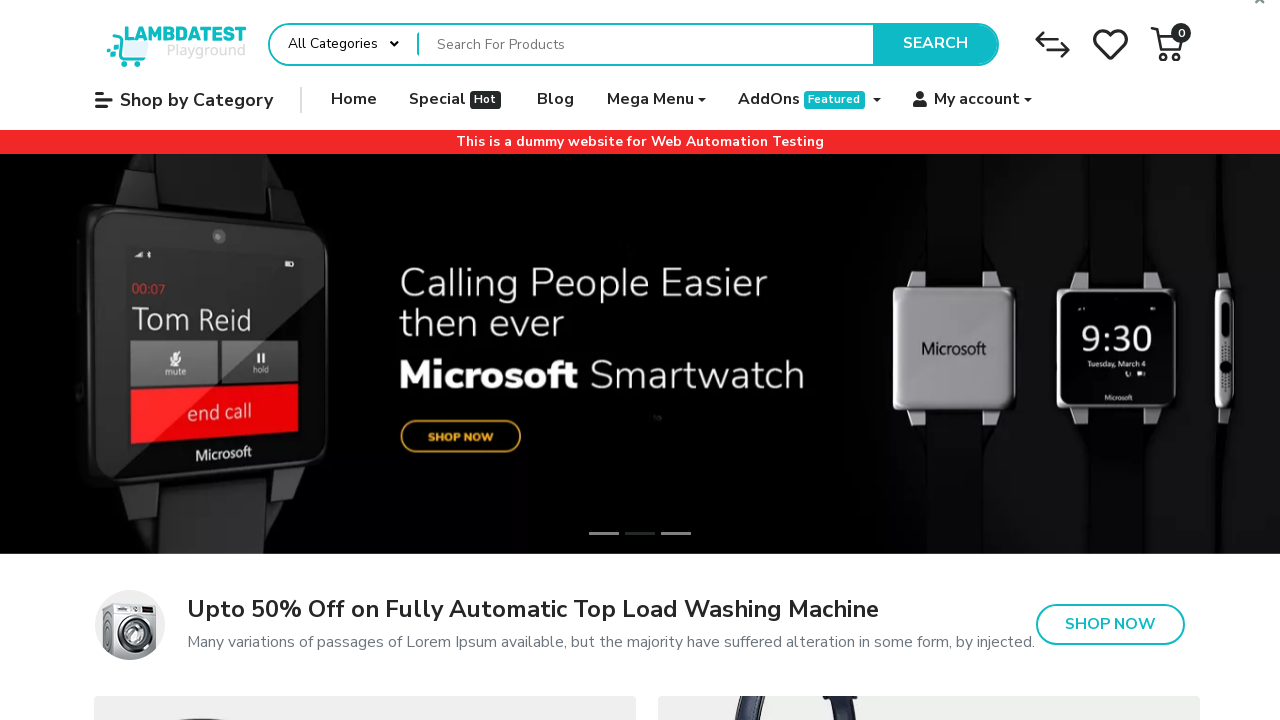

Filled search field with 'Phone' on internal:attr=[placeholder="Search For Products"i] >> nth=0
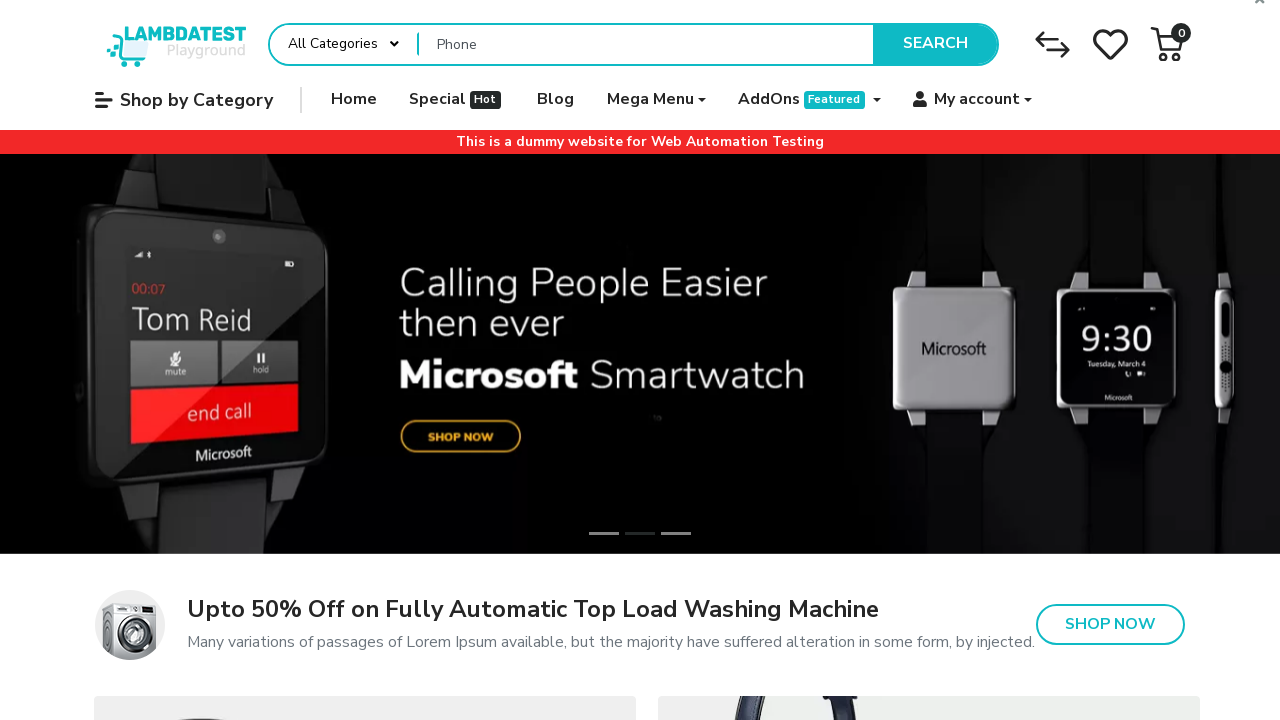

Clicked SEARCH button to search for Phone products at (935, 44) on internal:role=button[name="SEARCH"i]
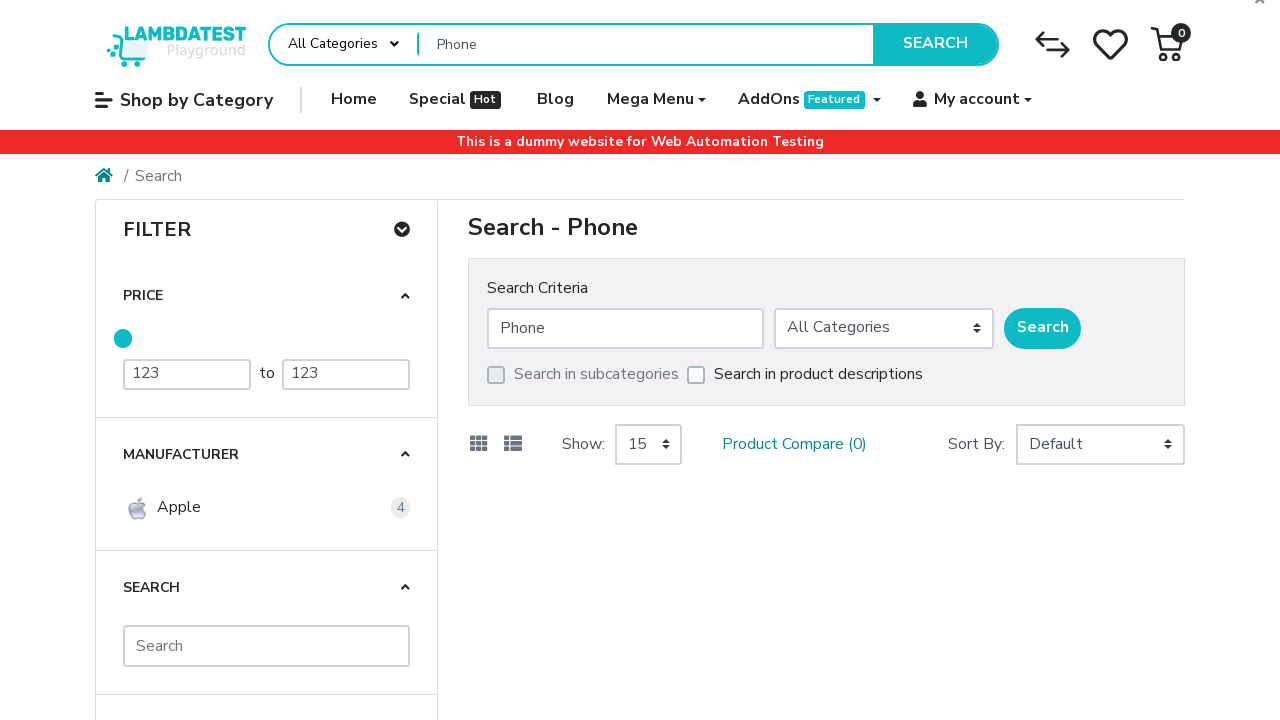

Selected the third product from search results at (1076, 550) on .product-thumb >> nth=2
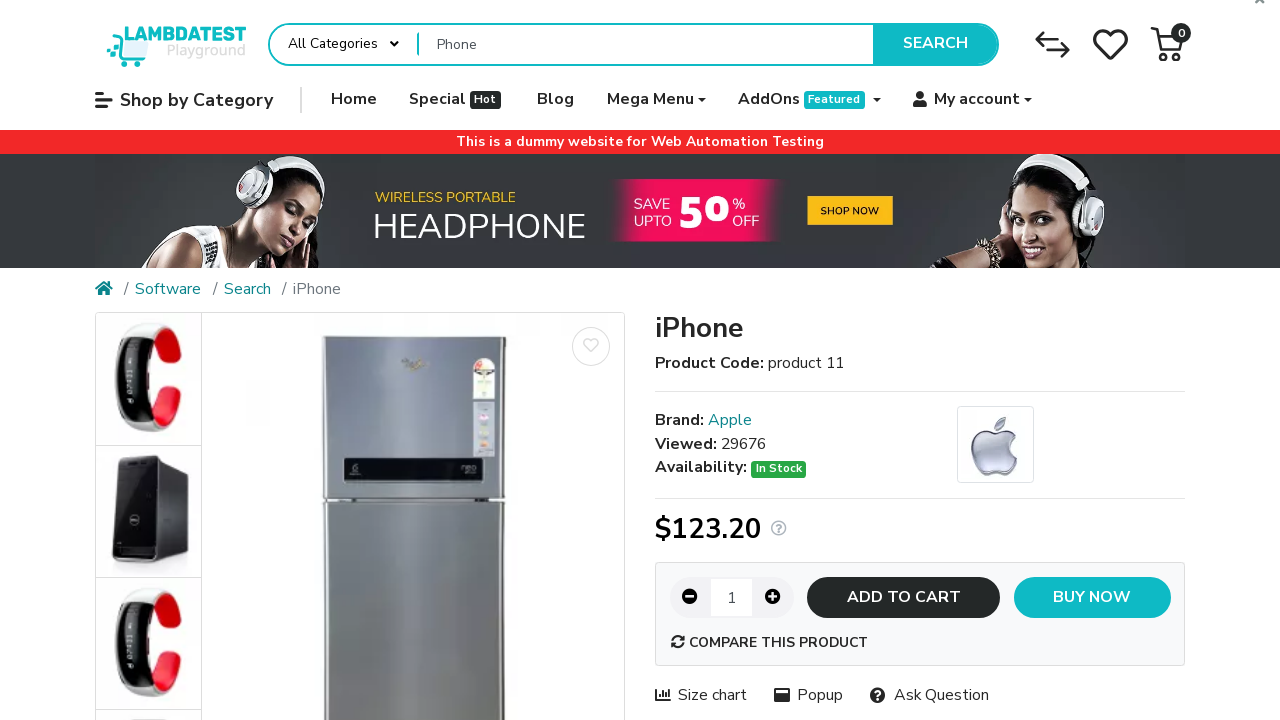

Clicked BUY NOW button to add product to cart at (1092, 598) on internal:role=button[name="BUY NOW"i]
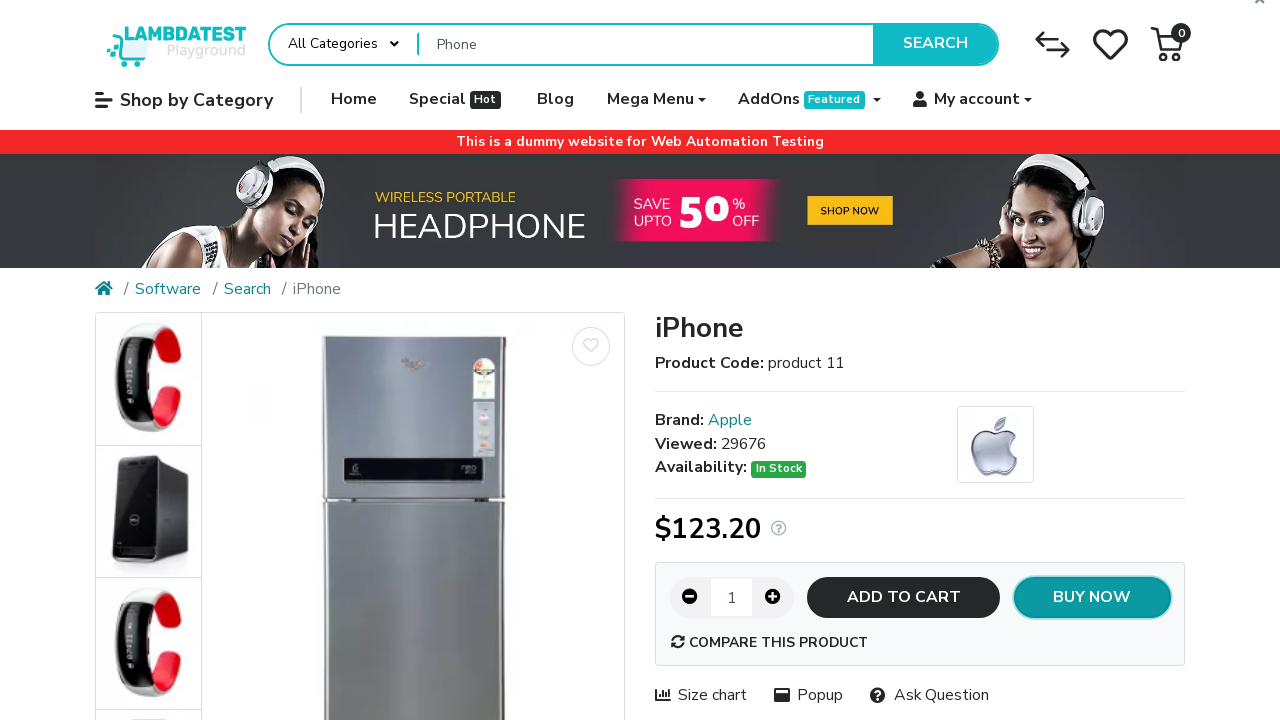

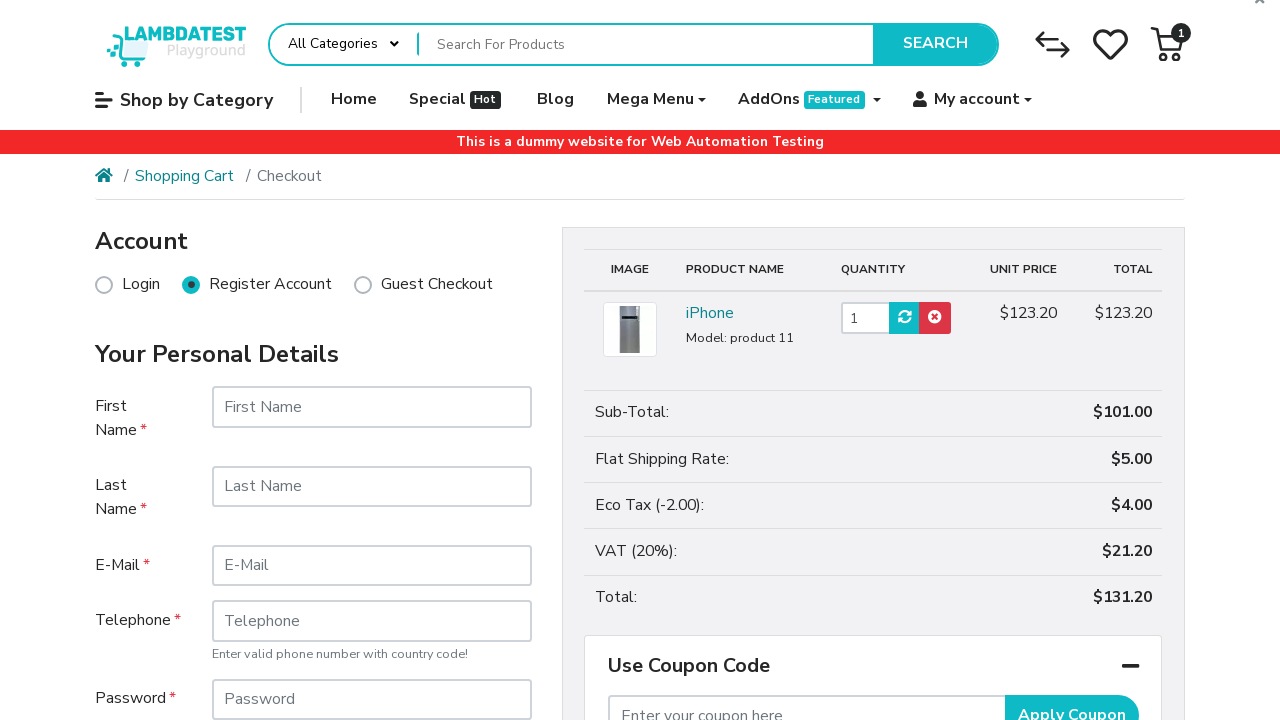